Tests login with valid username and invalid password to verify the password error message

Starting URL: http://the-internet.herokuapp.com/login

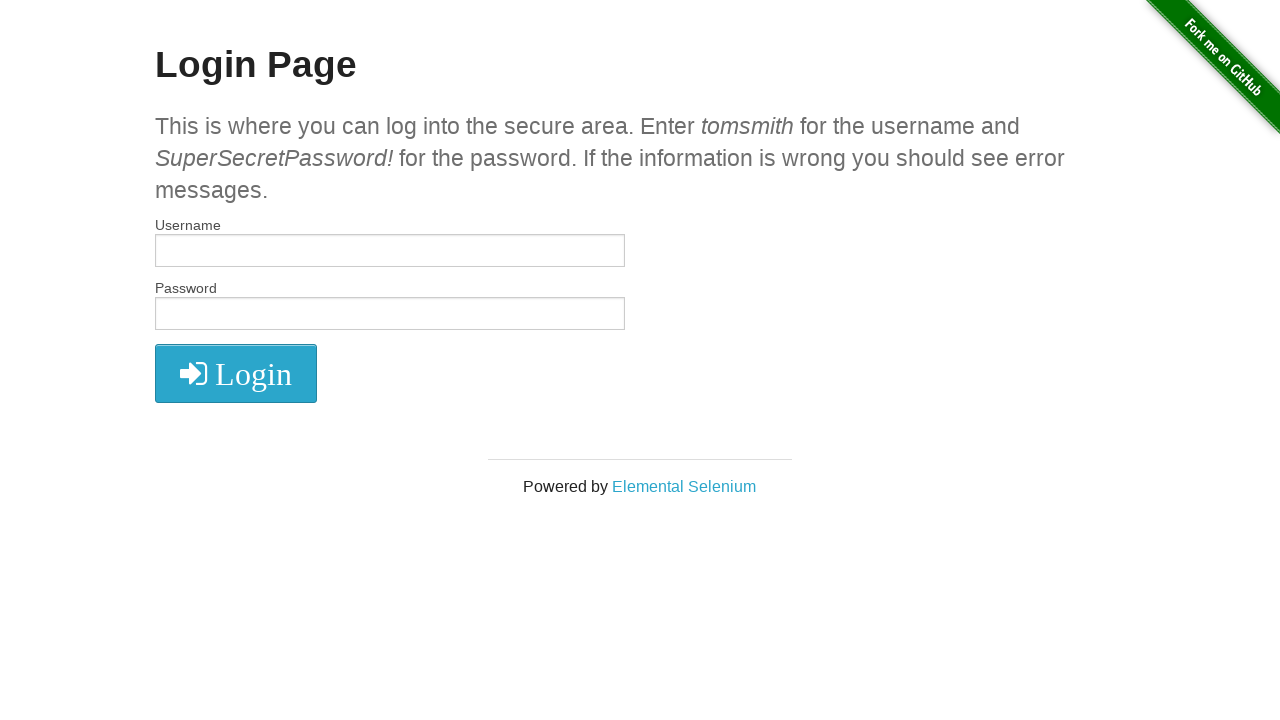

Filled username field with 'tomsmith' on #username
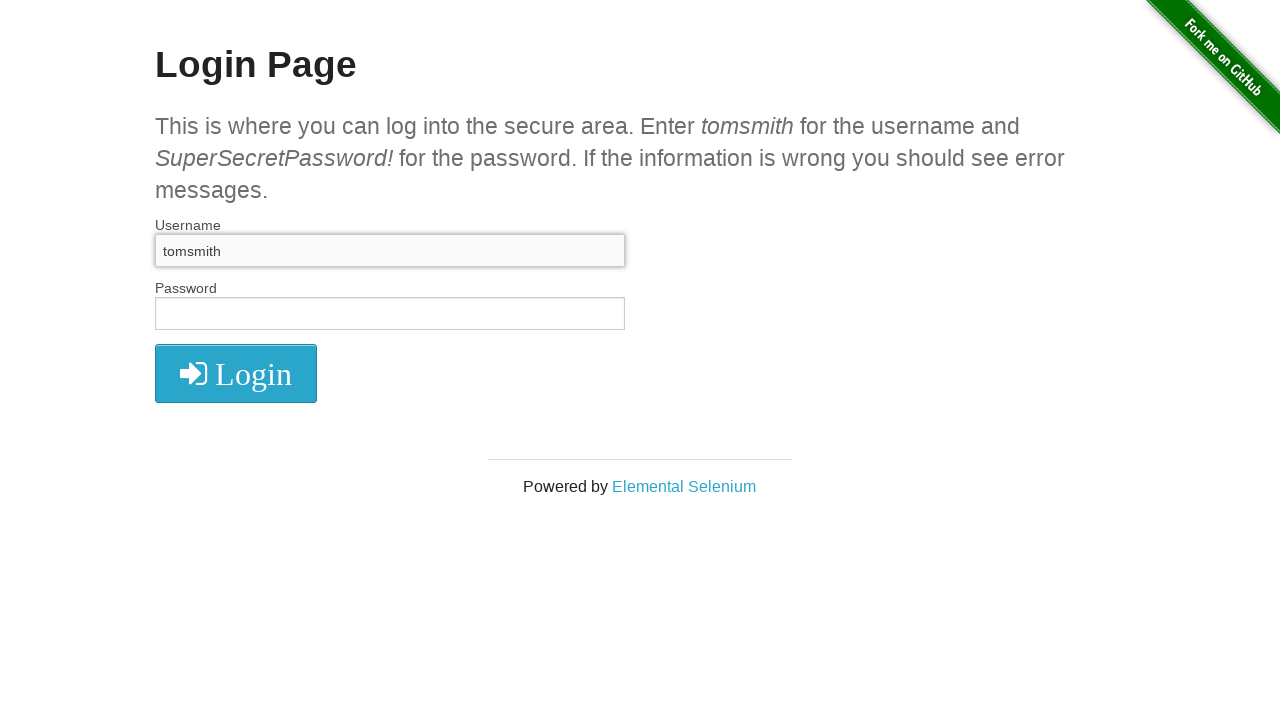

Filled password field with 'SuperSecretPassword' on #password
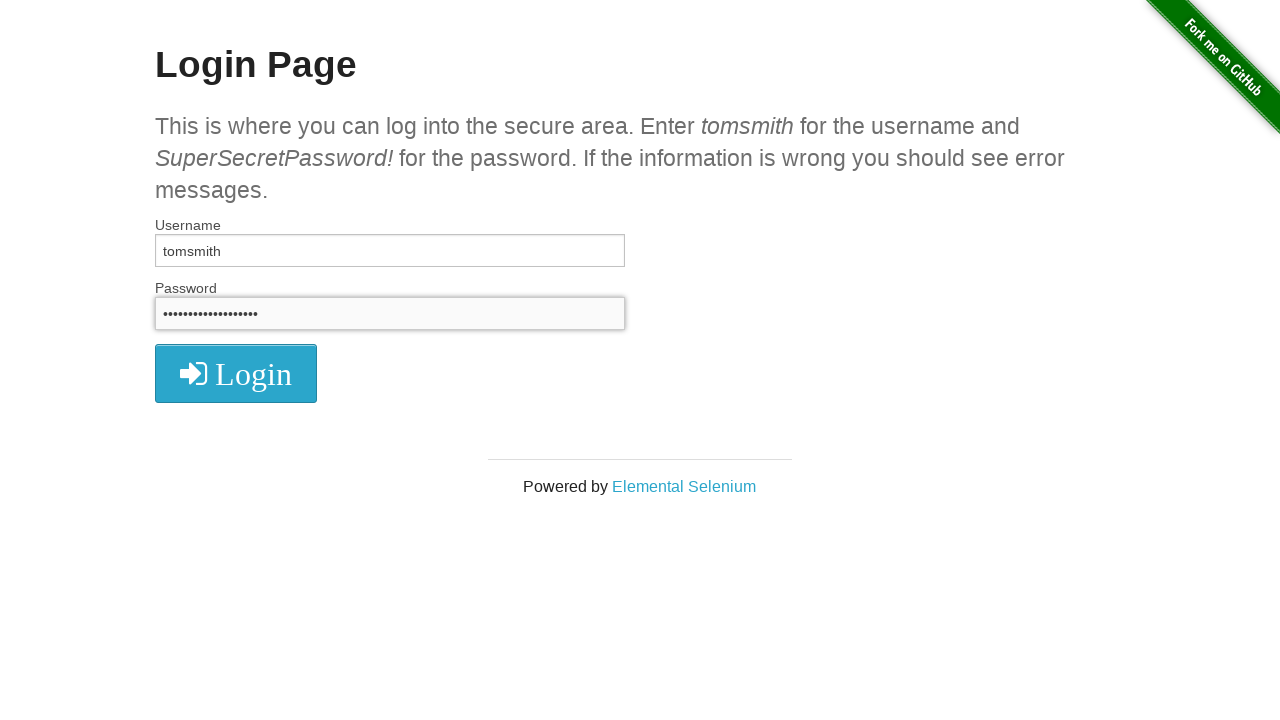

Clicked login button at (236, 374) on xpath=//i[@class='fa fa-2x fa-sign-in']
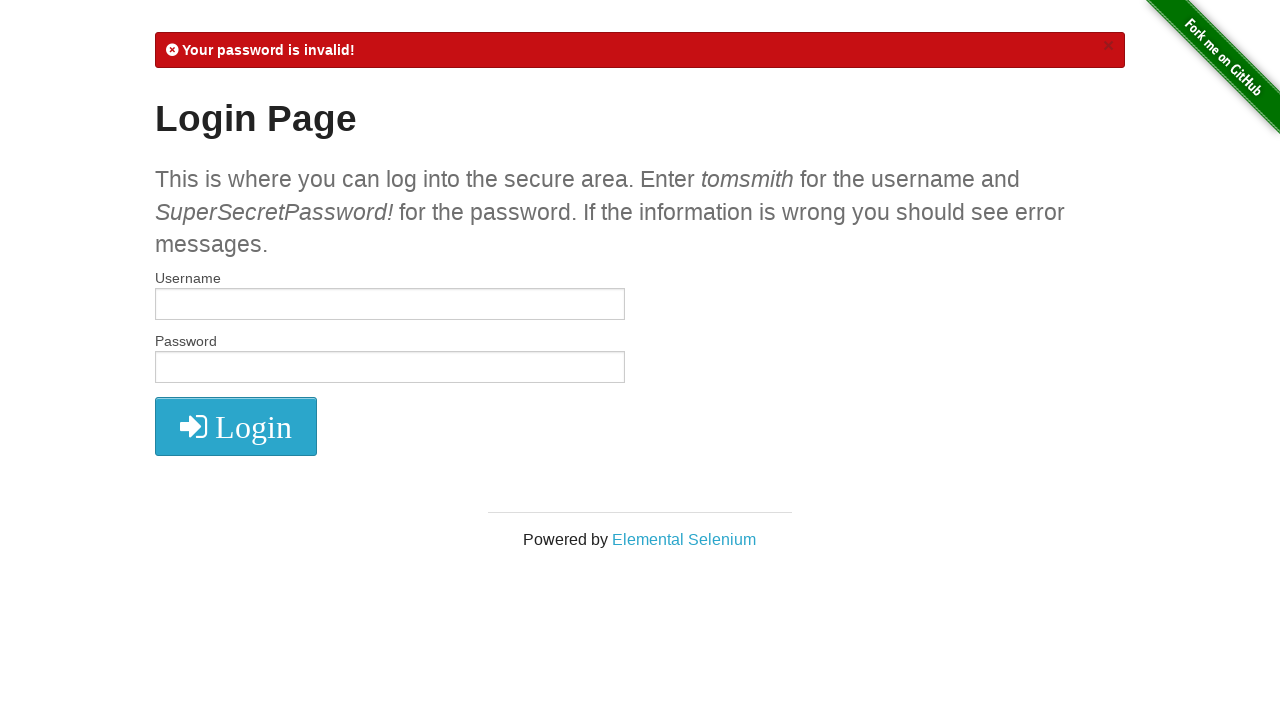

Retrieved error message text from flash element
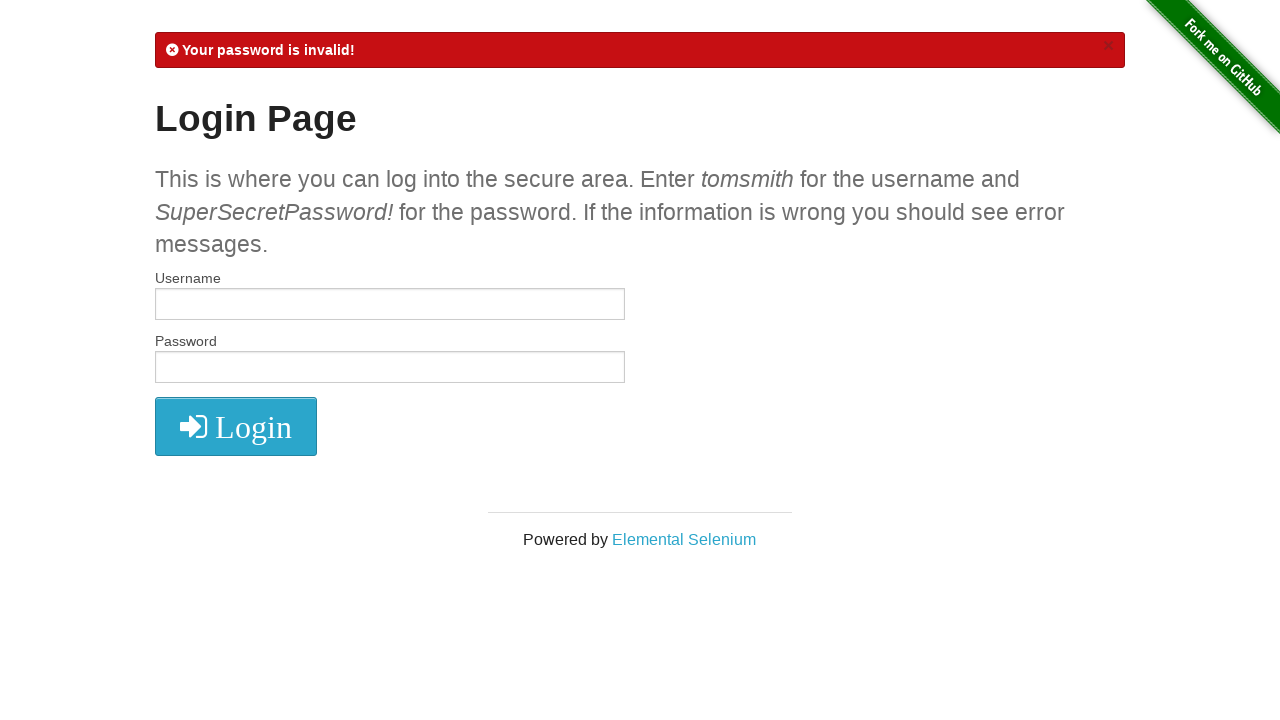

Verified that 'Your password is invalid!' message is displayed
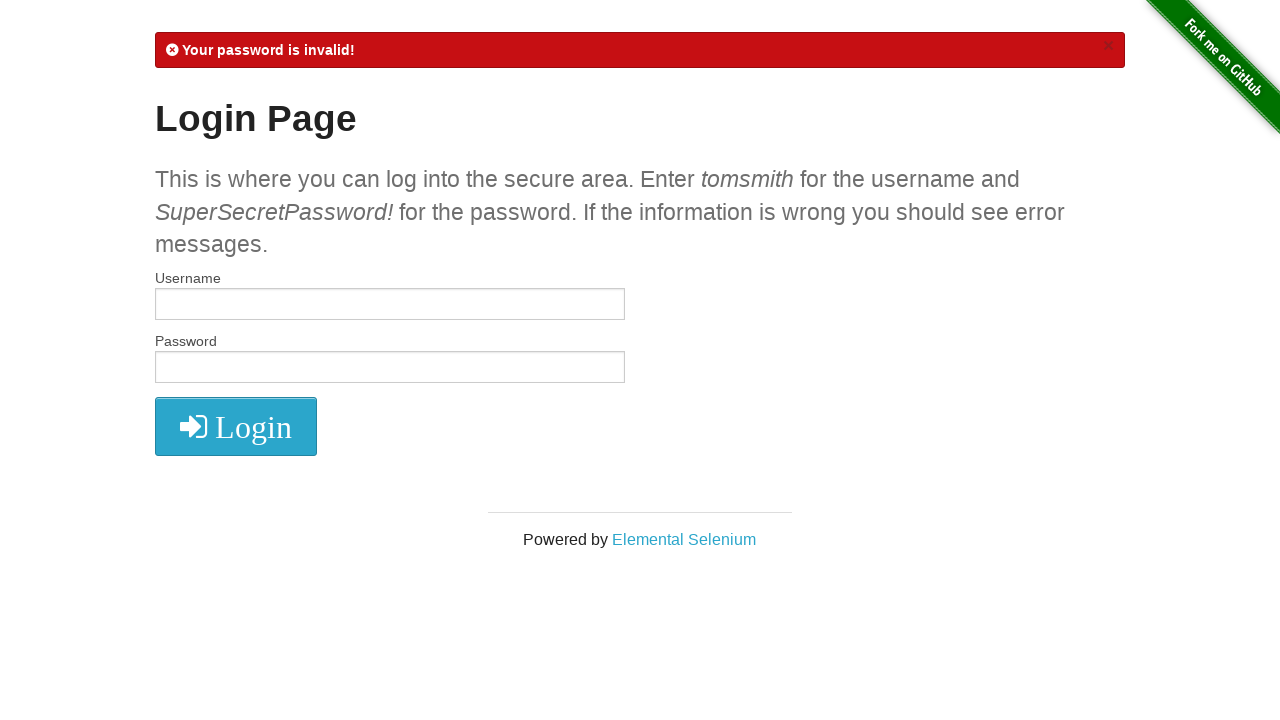

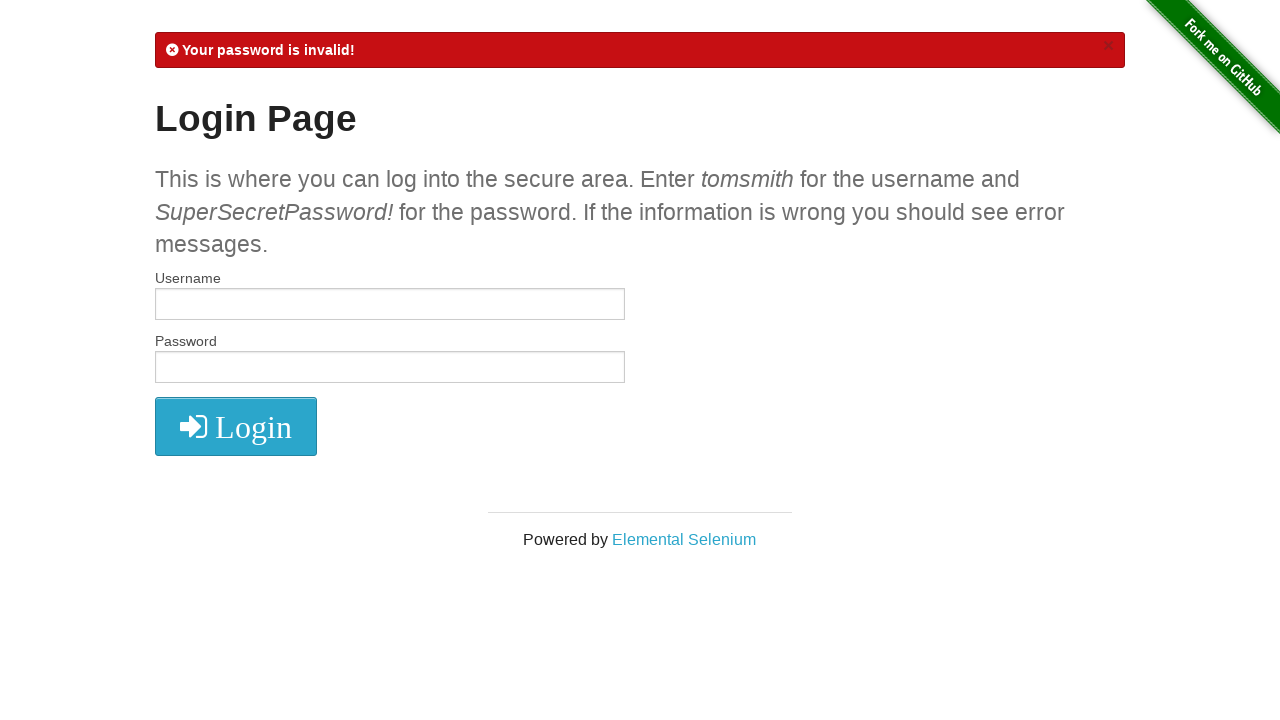